Tests the prompt alert button by clicking it, entering a name in the prompt, accepting it, and verifying the result text displays the entered name.

Starting URL: https://demoqa.com/alerts

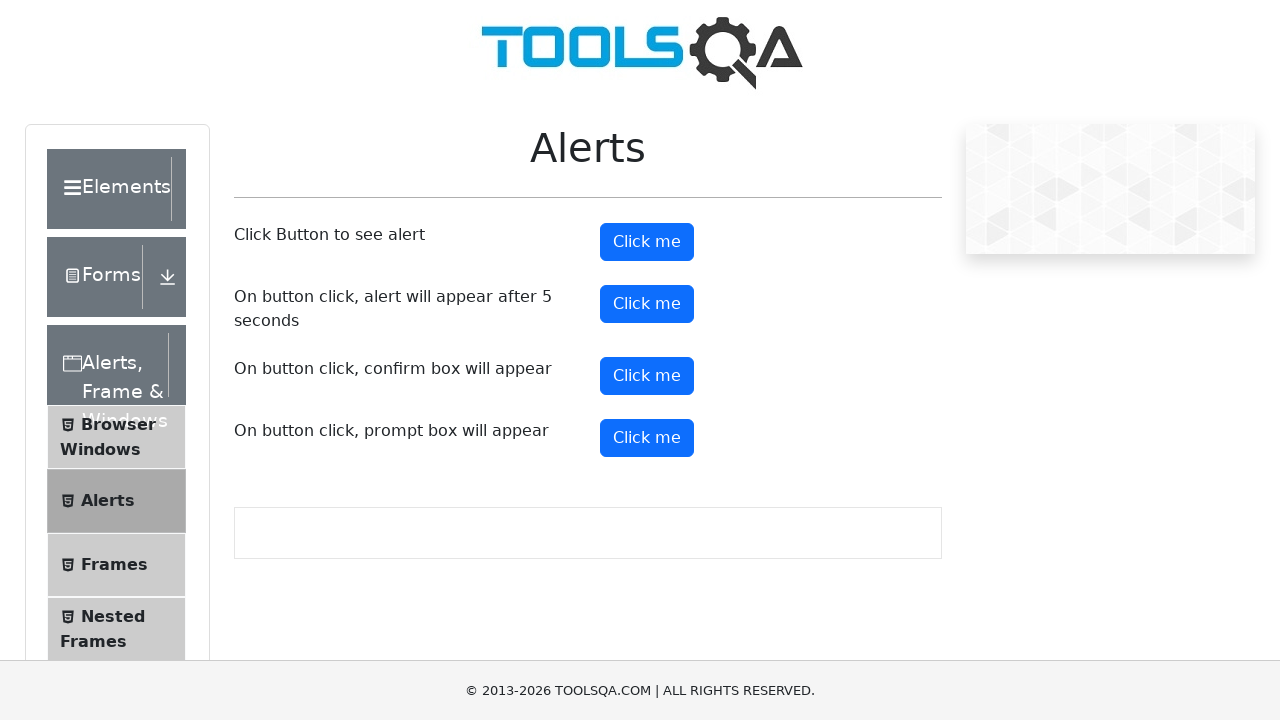

Set up dialog handler to accept prompt with 'Burockjohn'
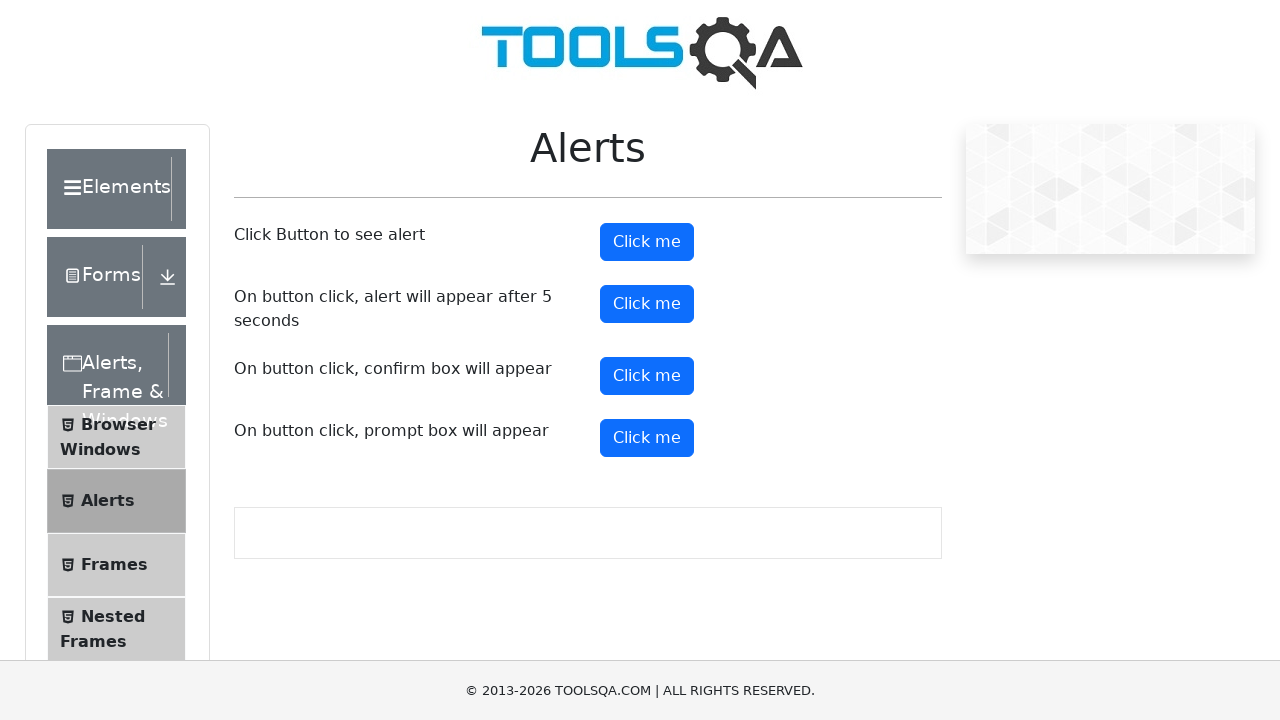

Clicked the prompt alert button at (647, 438) on #promtButton
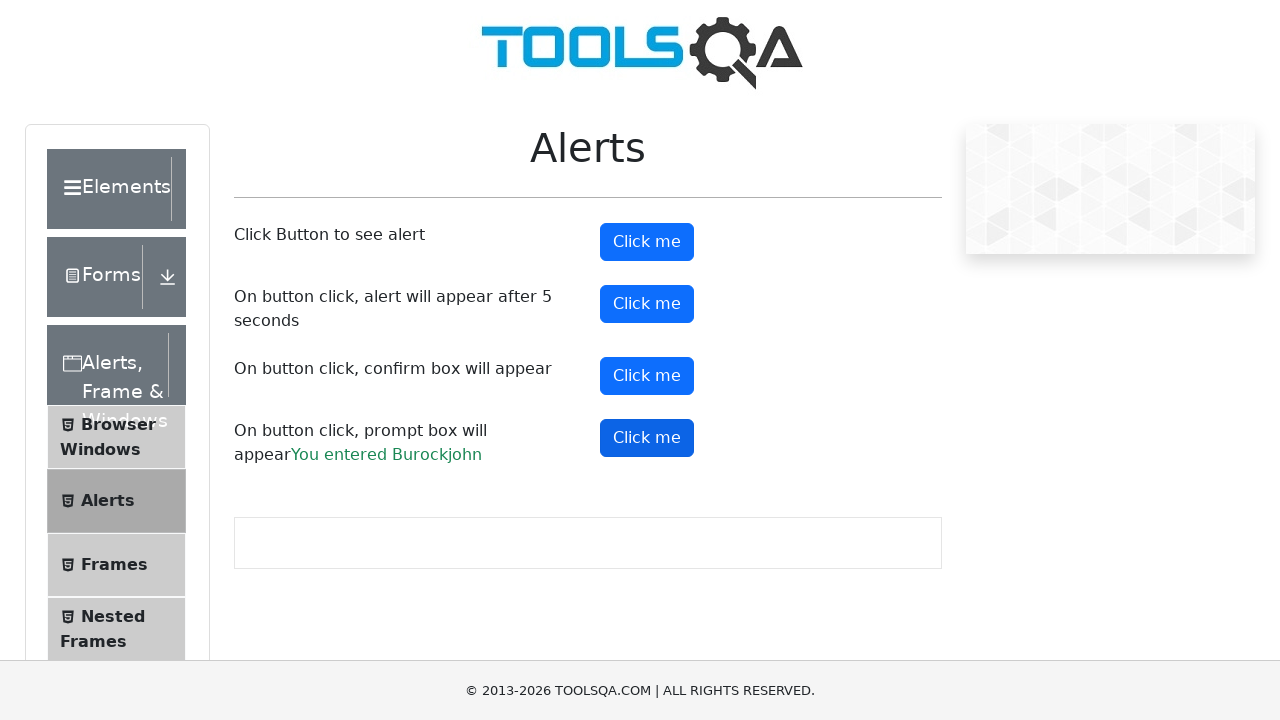

Waited for prompt result text to appear
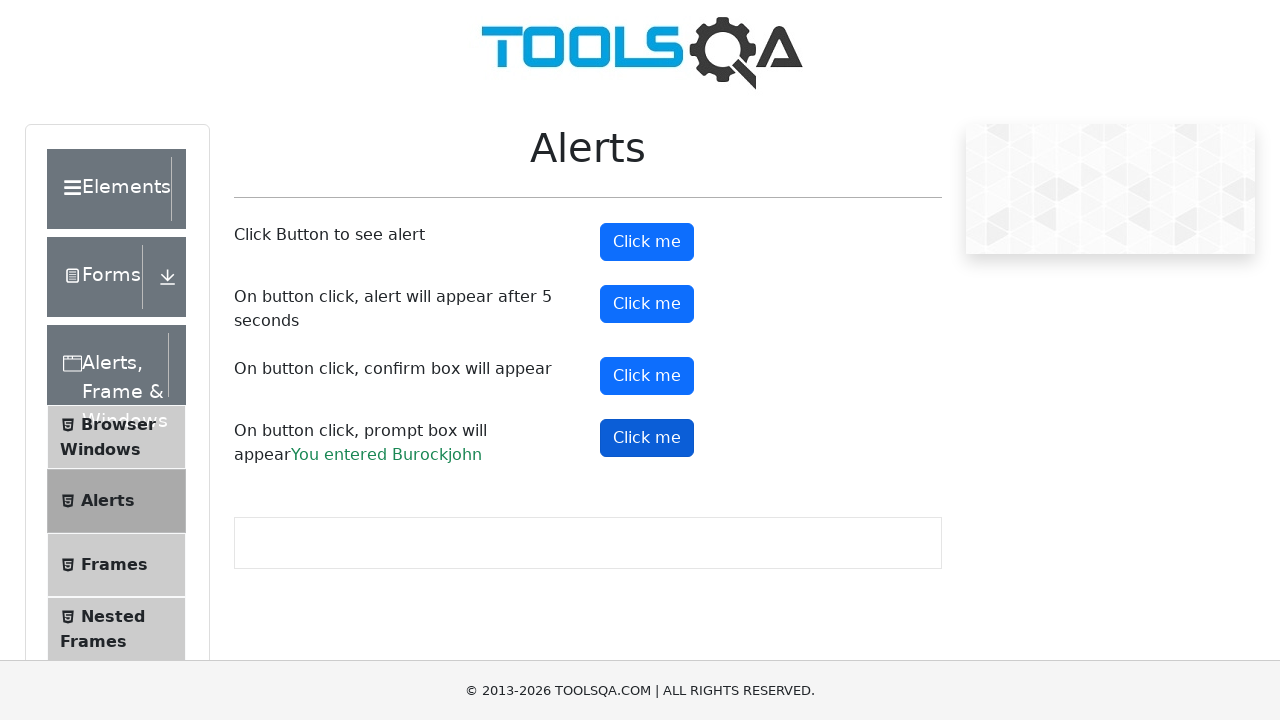

Retrieved prompt result text content
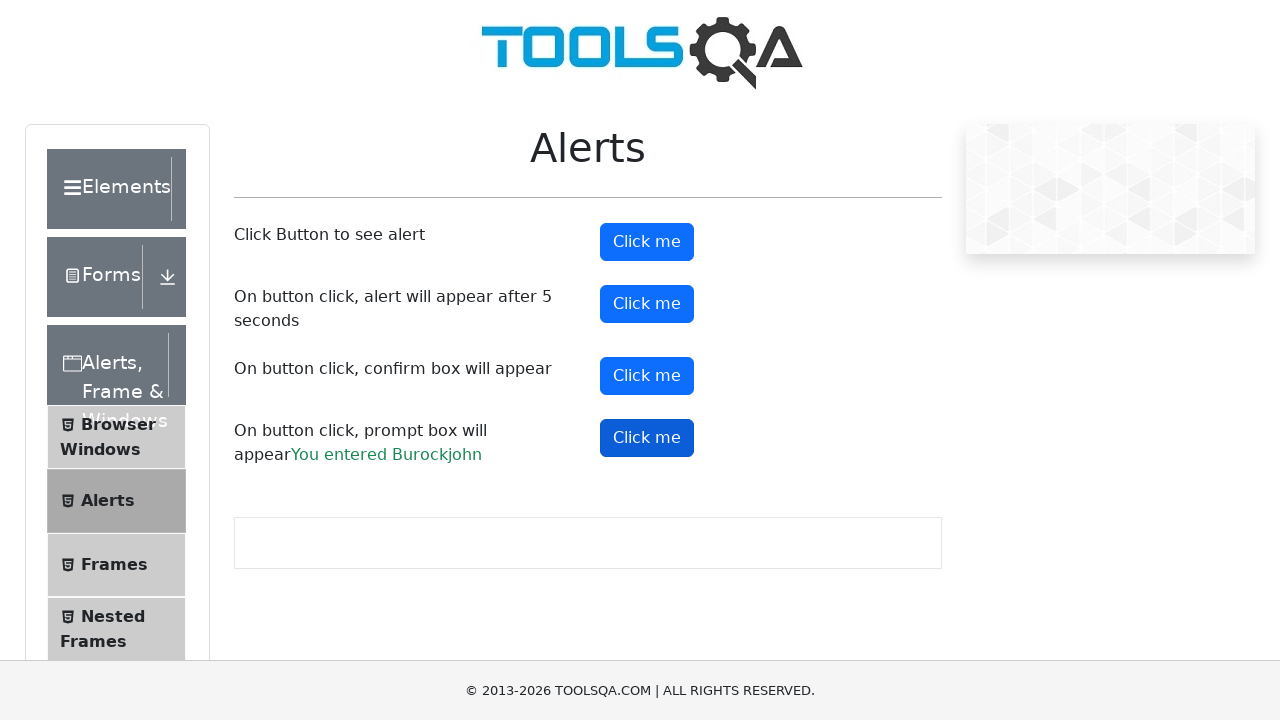

Verified result text equals 'You entered Burockjohn'
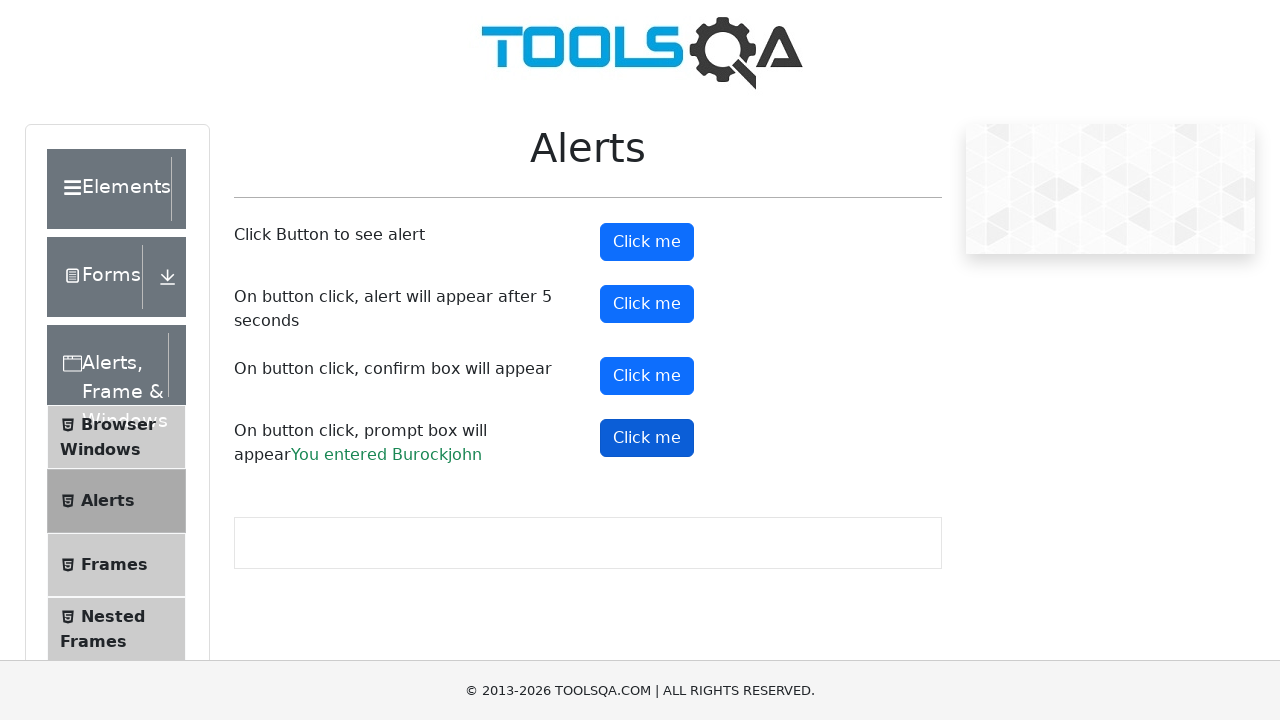

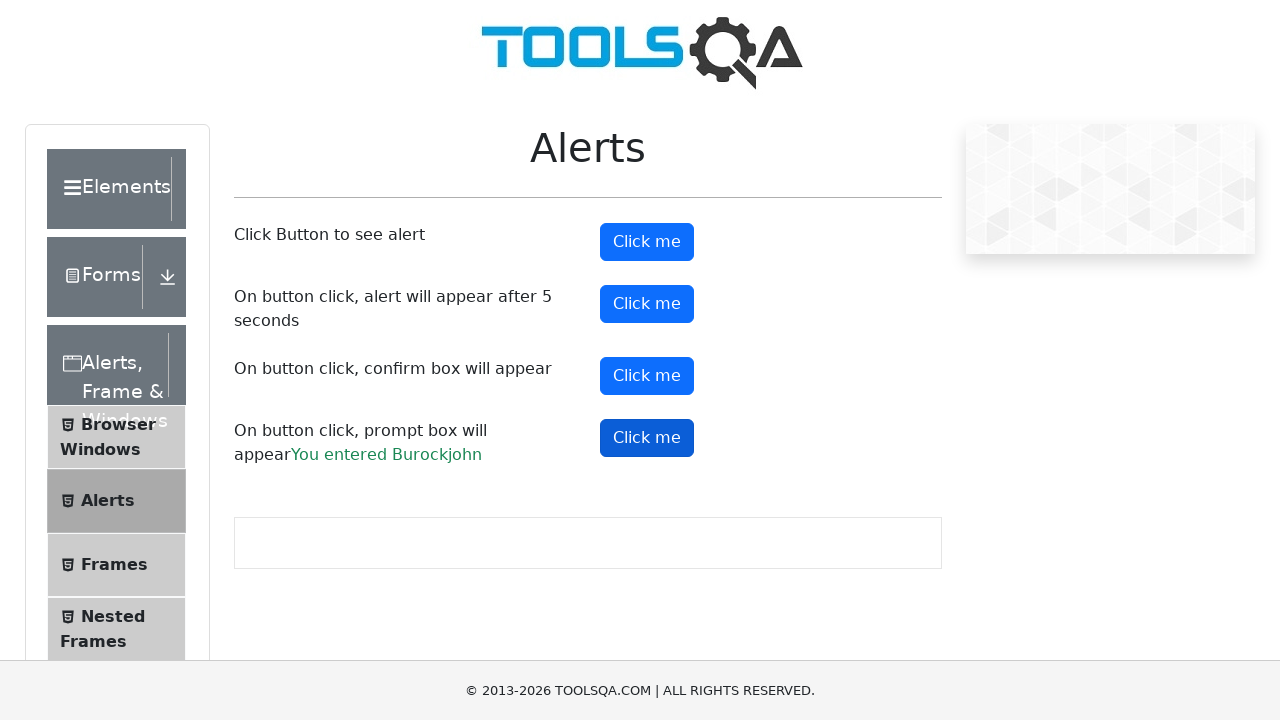